Tests checkbox functionality by clicking on both checkboxes to toggle their states

Starting URL: http://the-internet.herokuapp.com/checkboxes

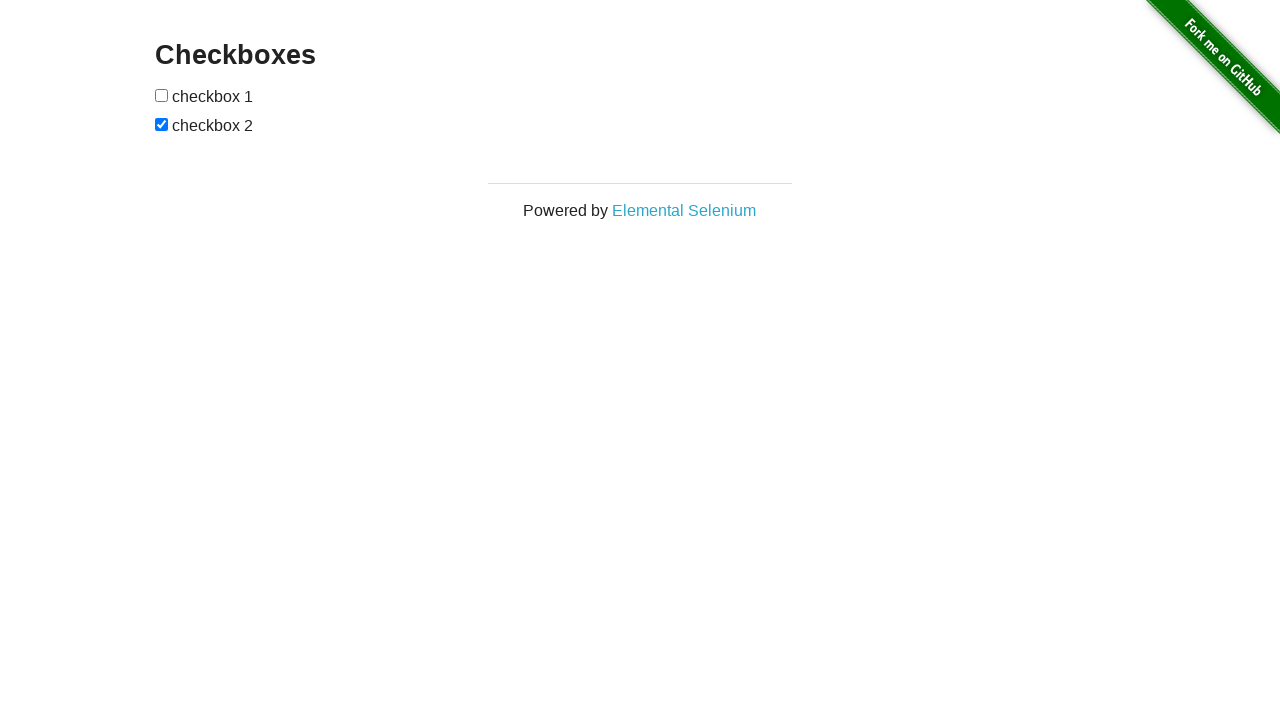

Clicked the first checkbox to toggle its state at (162, 95) on [type=checkbox]:nth-child(1)
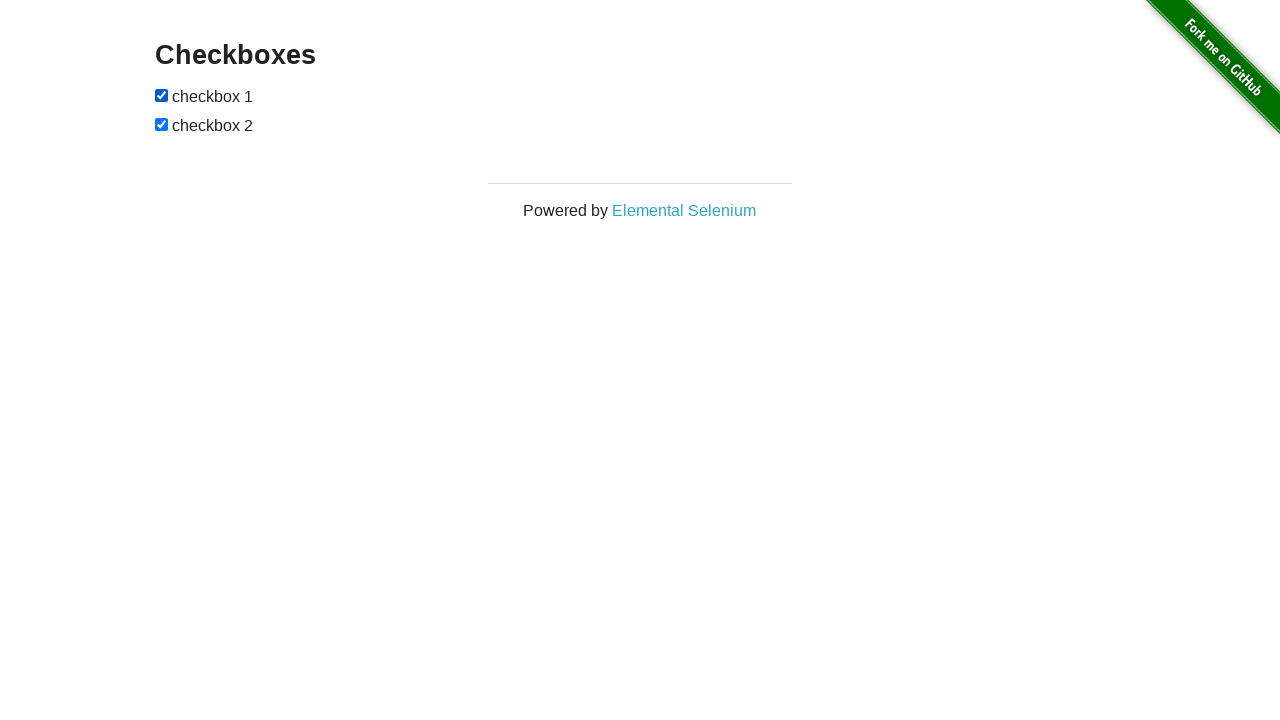

Clicked the second checkbox to toggle its state at (162, 124) on [type=checkbox]:nth-child(3)
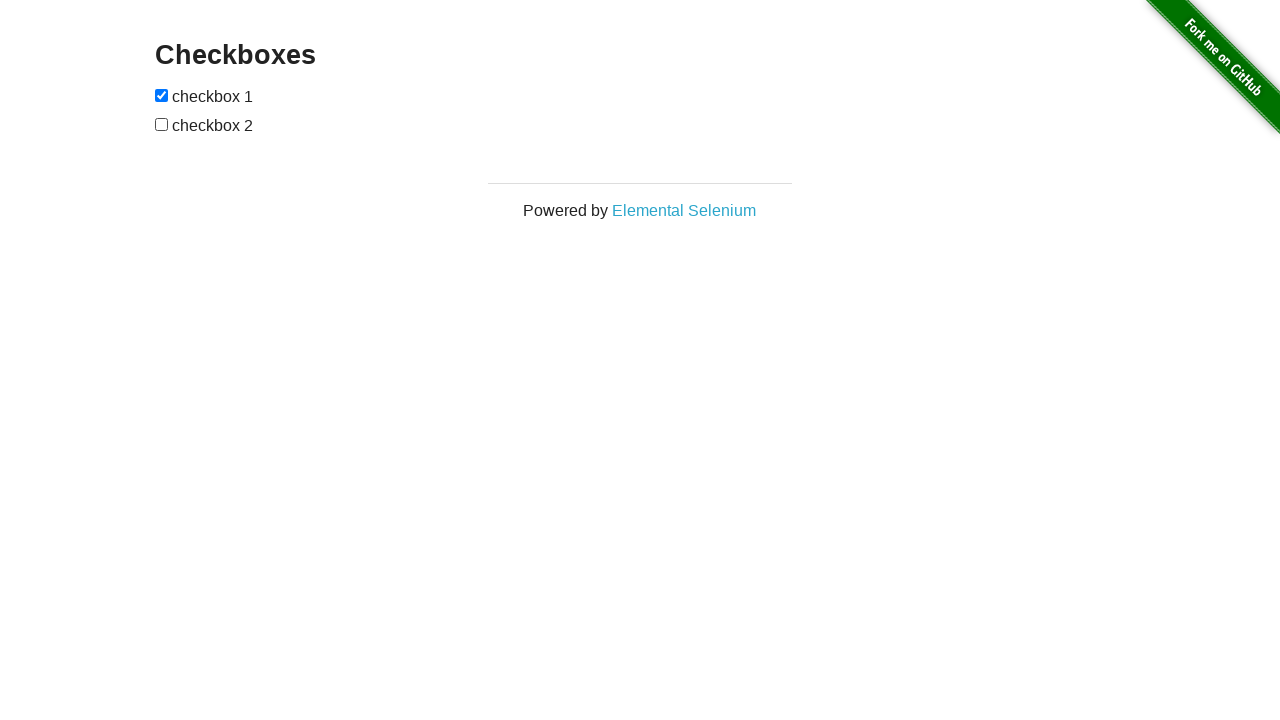

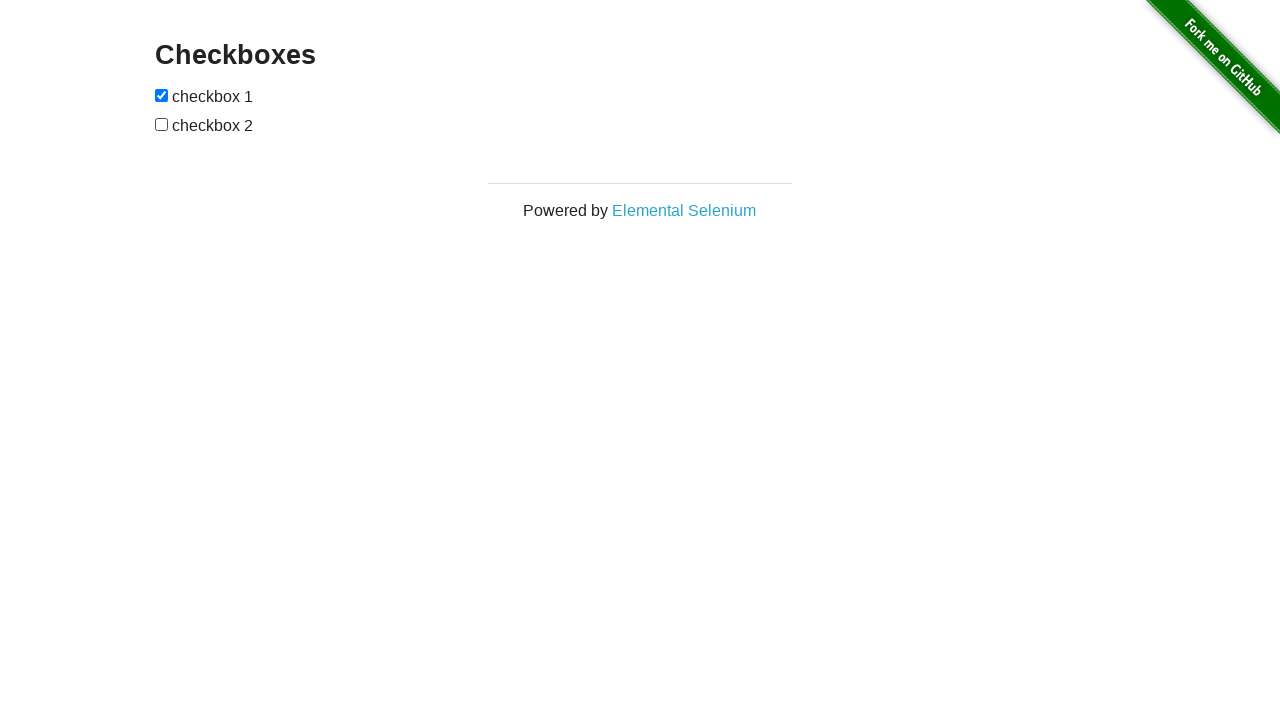